Tests that the page contains exactly 27 links by counting all anchor tags

Starting URL: https://rahulshettyacademy.com/AutomationPractice

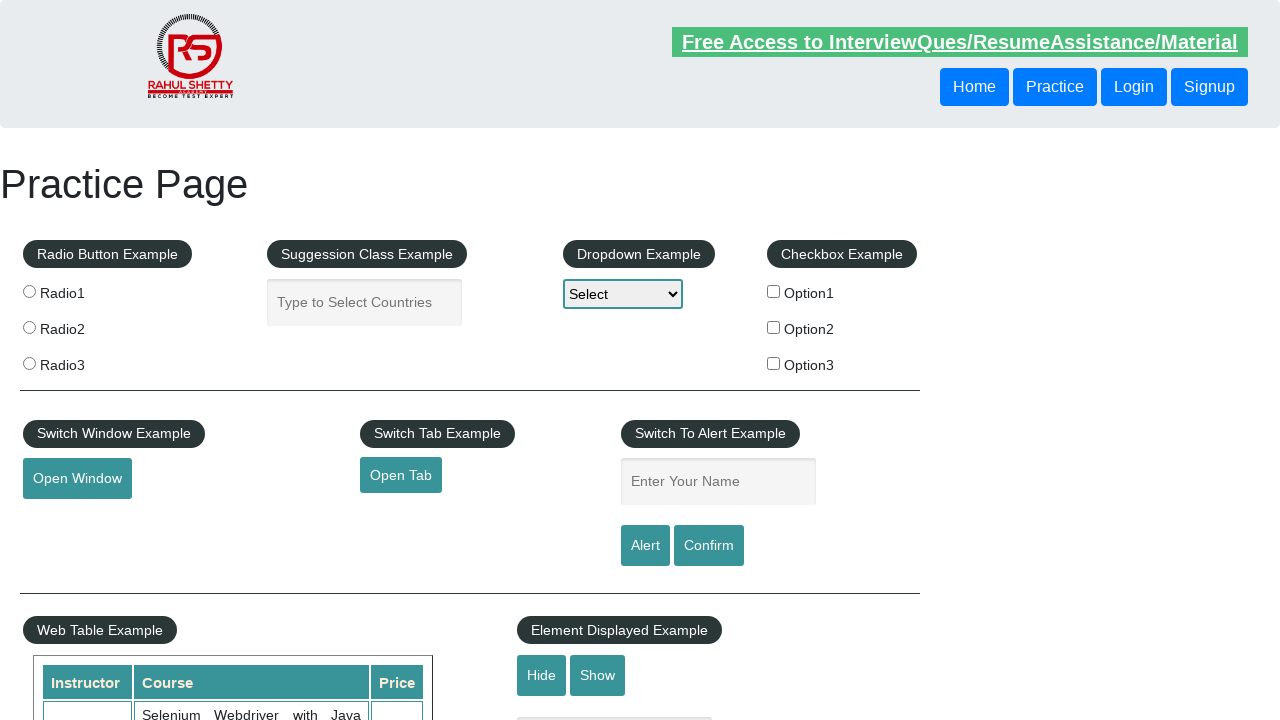

Navigated to AutomationPractice page
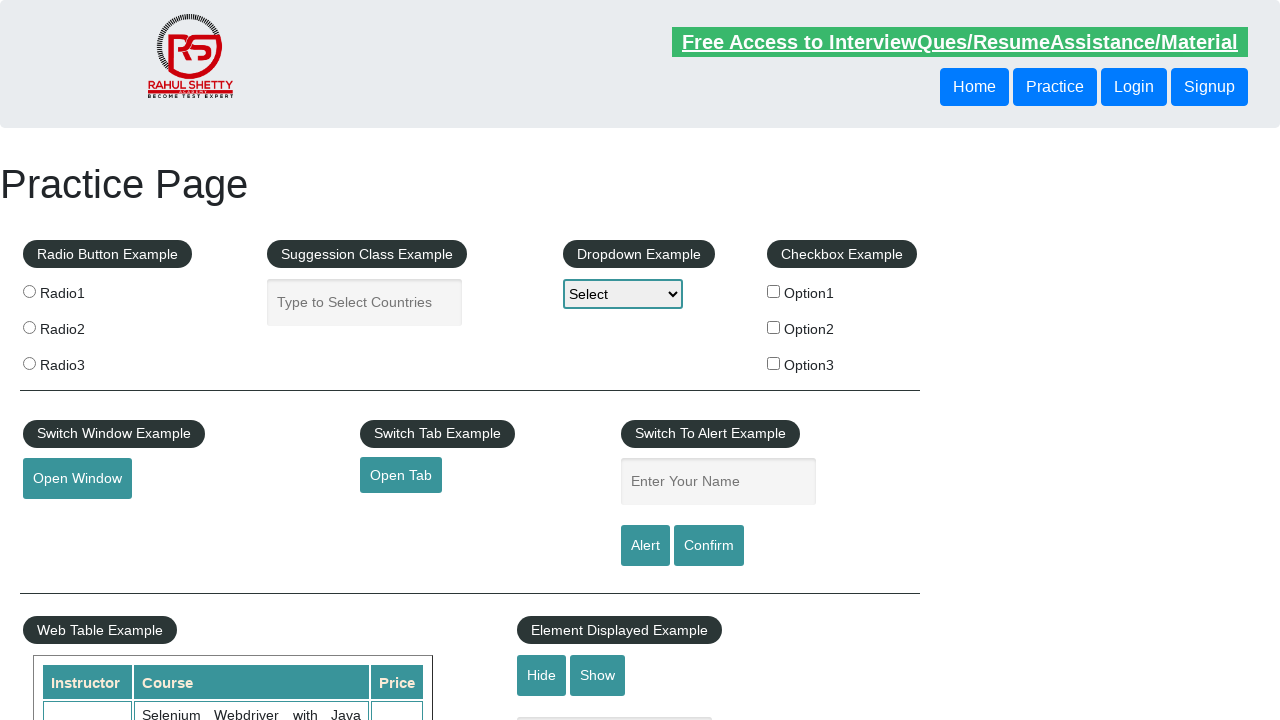

Located all anchor tags on the page
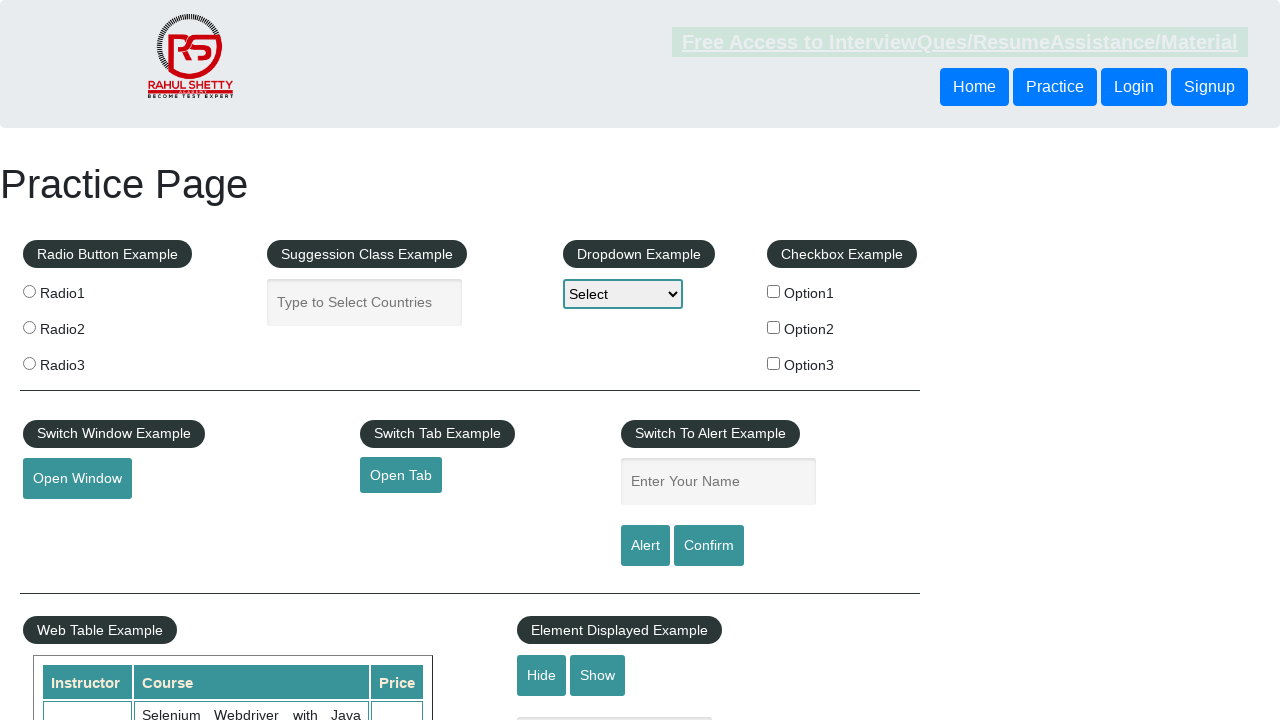

Counted 27 links on the page
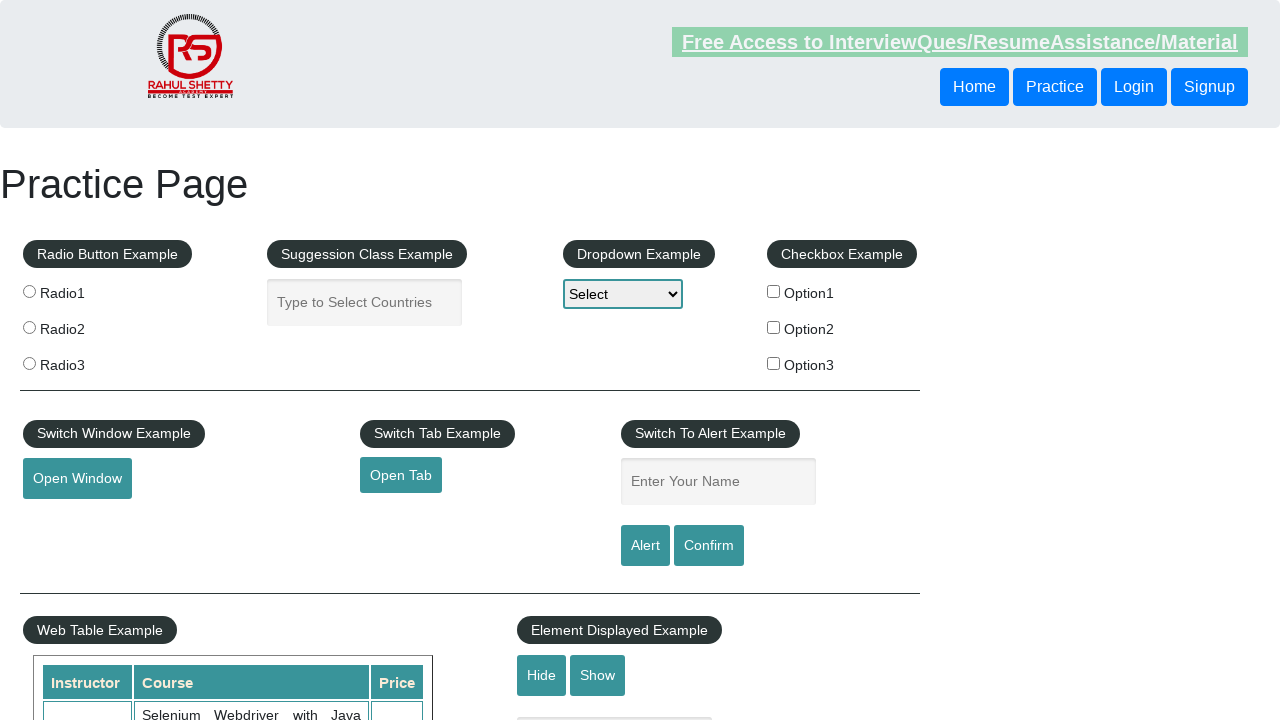

Printed result: 27 links found
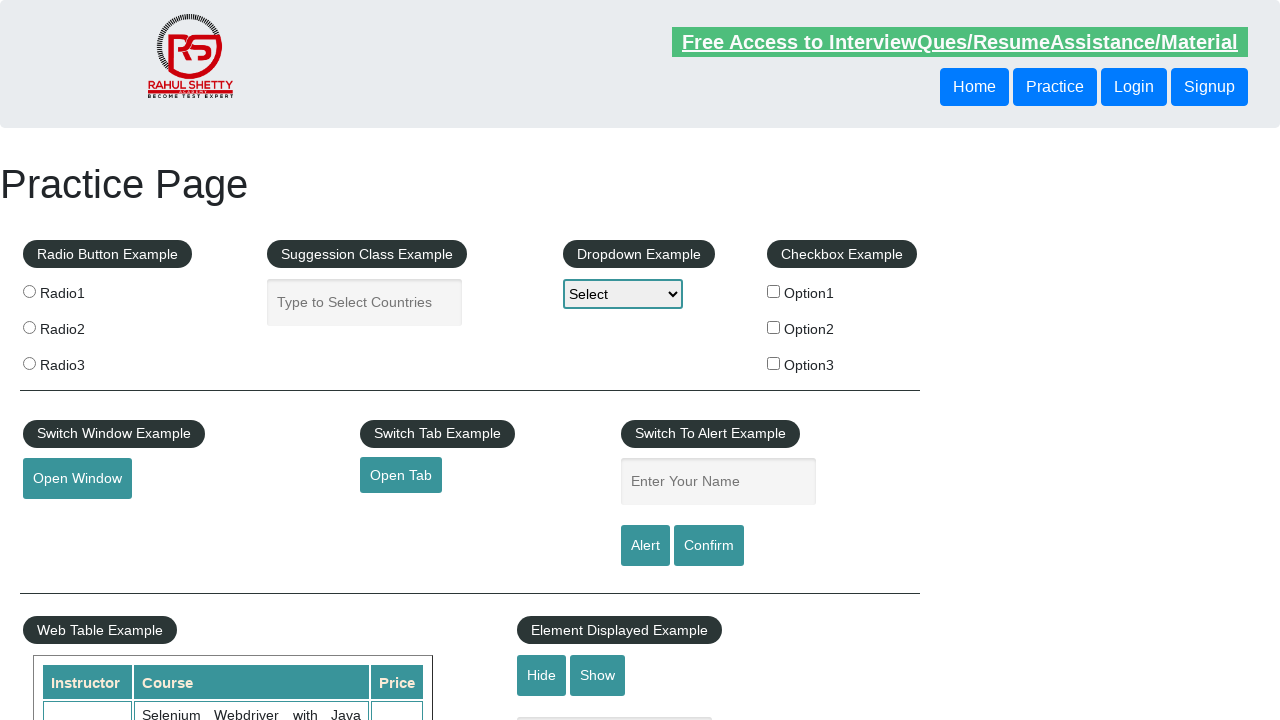

Assertion passed: exactly 27 links found on the page
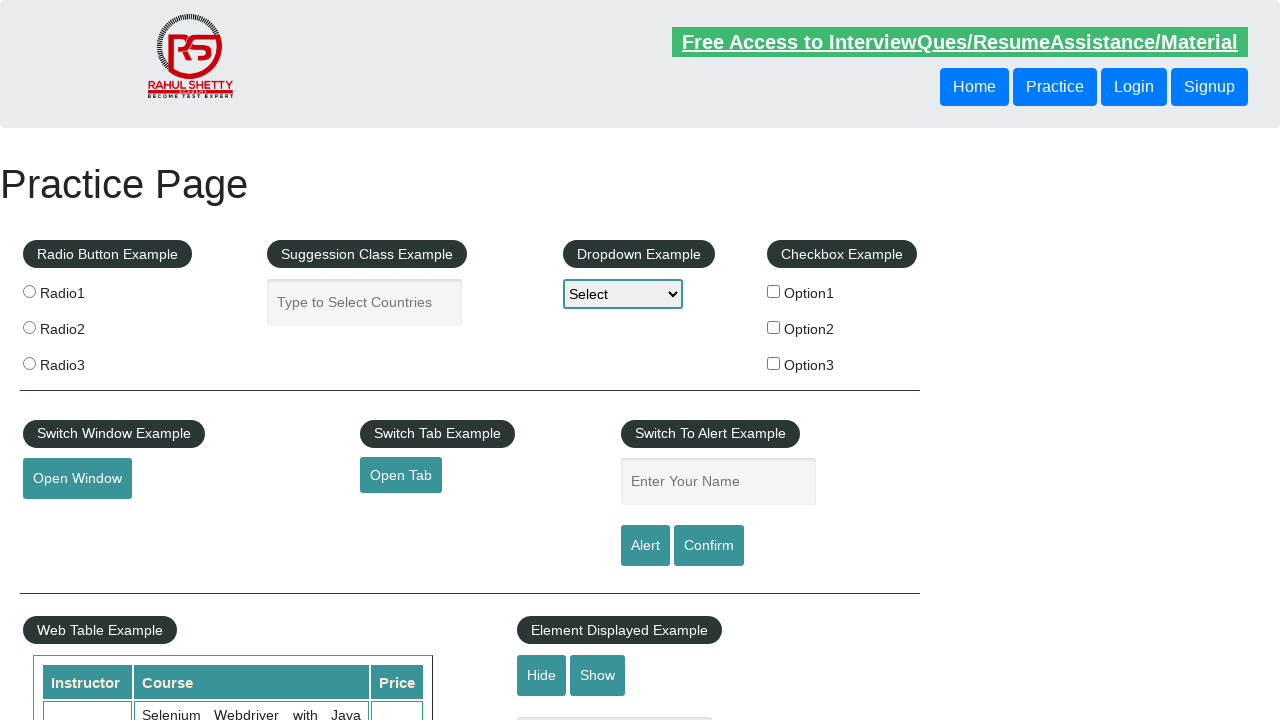

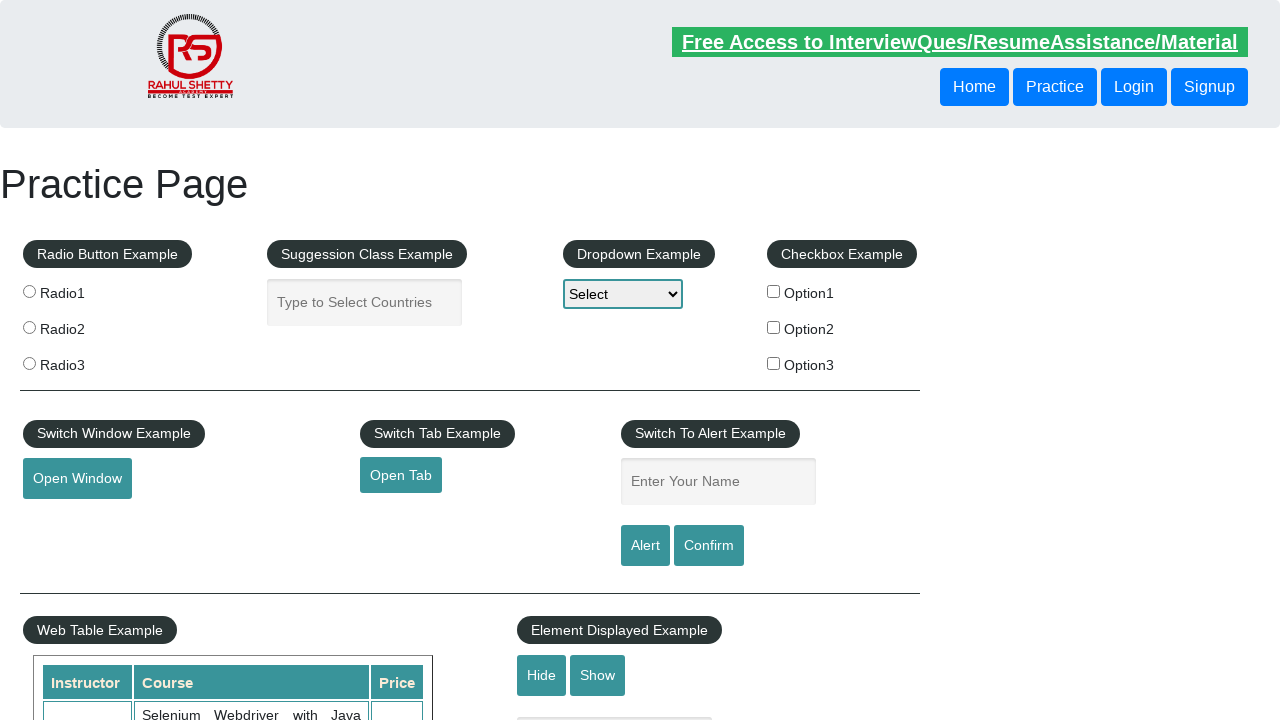